Tests that clicking the Due column header sorts the numeric values in ascending order by clicking the 4th column header and verifying the values are sorted

Starting URL: http://the-internet.herokuapp.com/tables

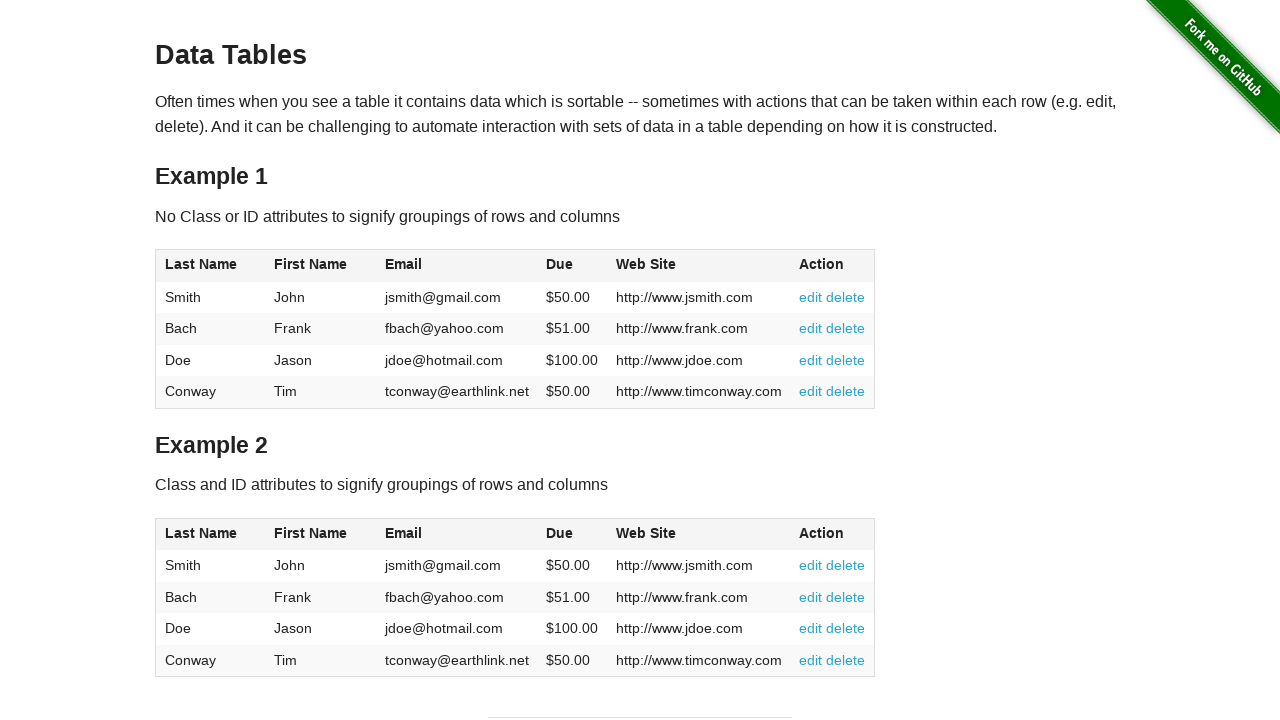

Clicked Due column header (4th column) to sort ascending at (572, 266) on #table1 thead tr th:nth-child(4)
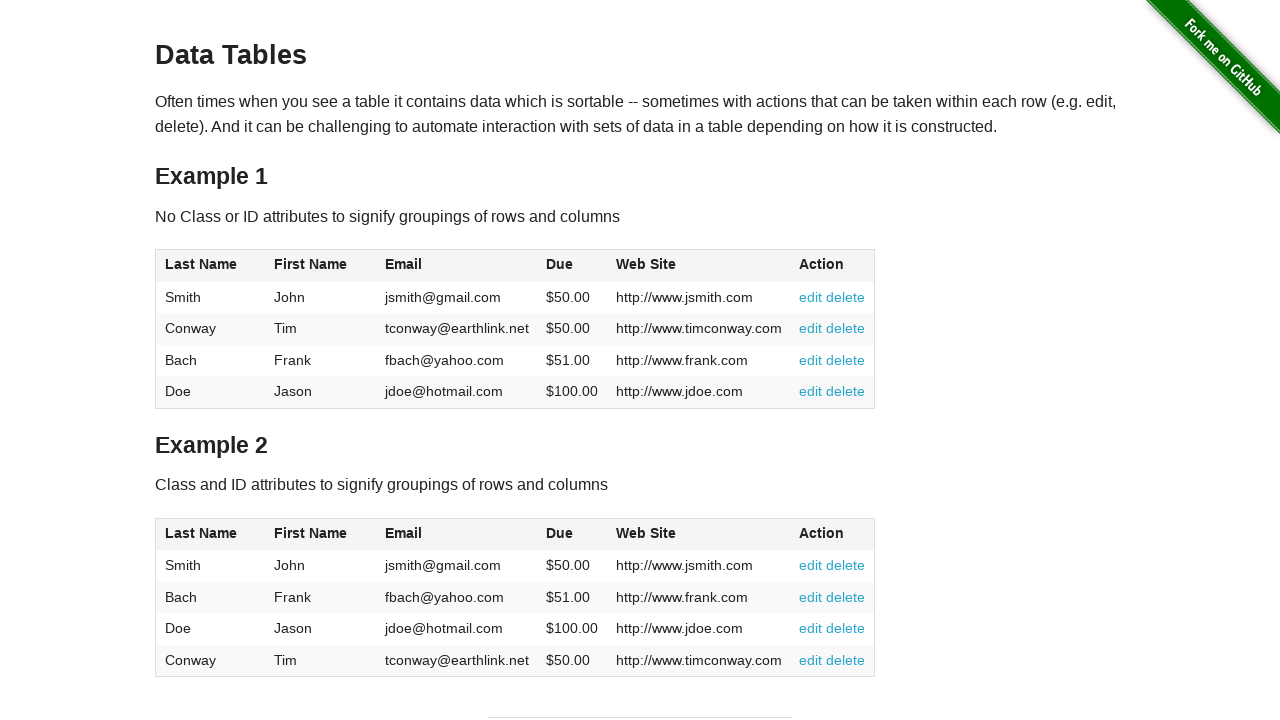

Waited for Due column cells to load
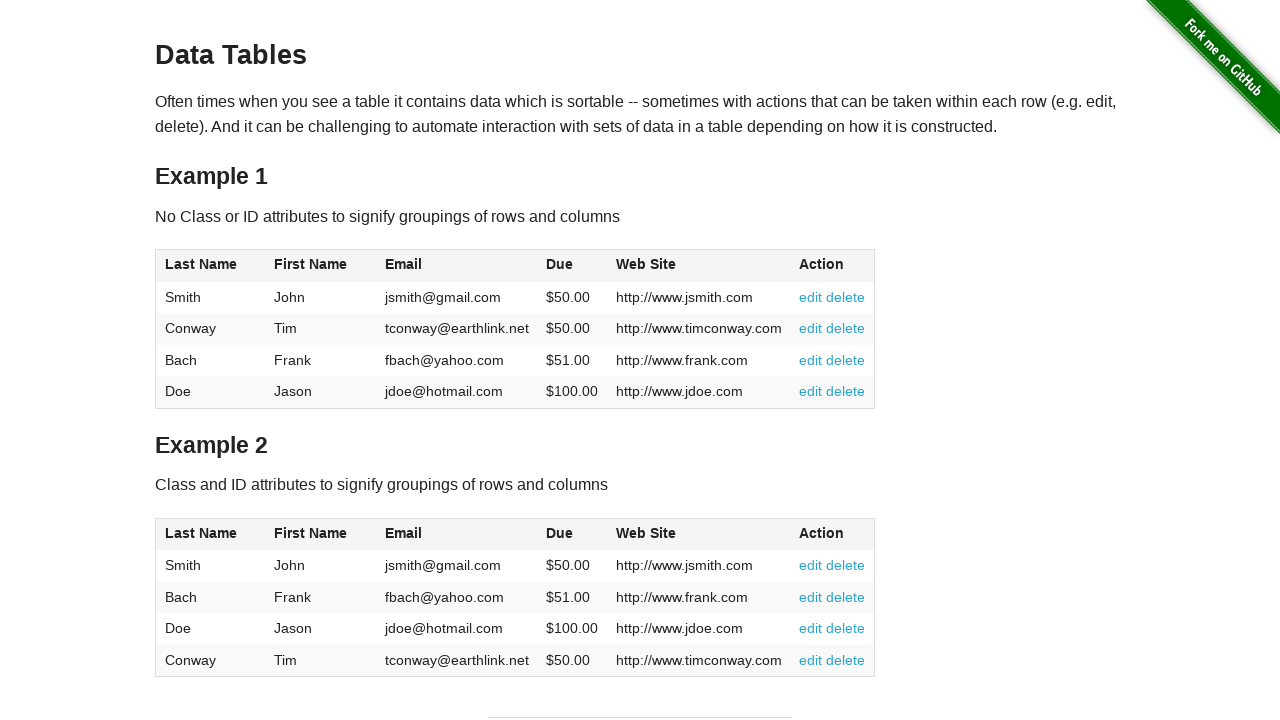

Retrieved all Due column values from table rows
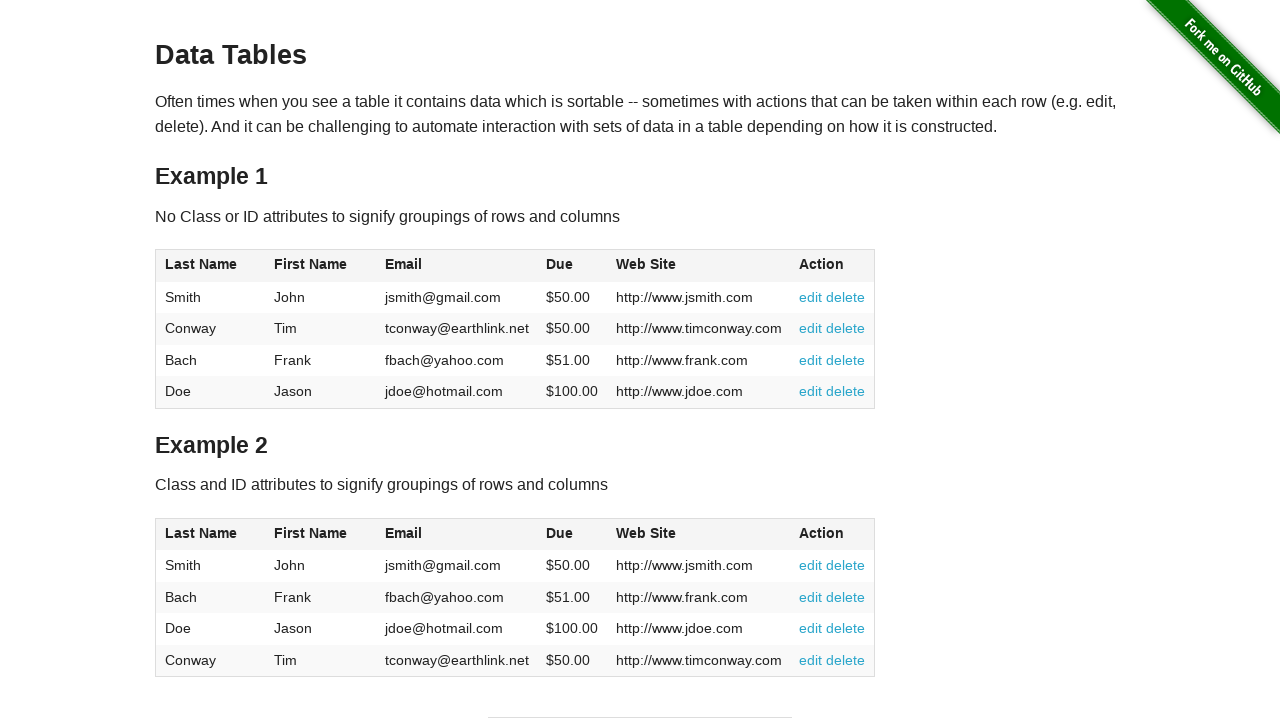

Extracted and converted numeric values: [50.0, 50.0, 51.0, 100.0]
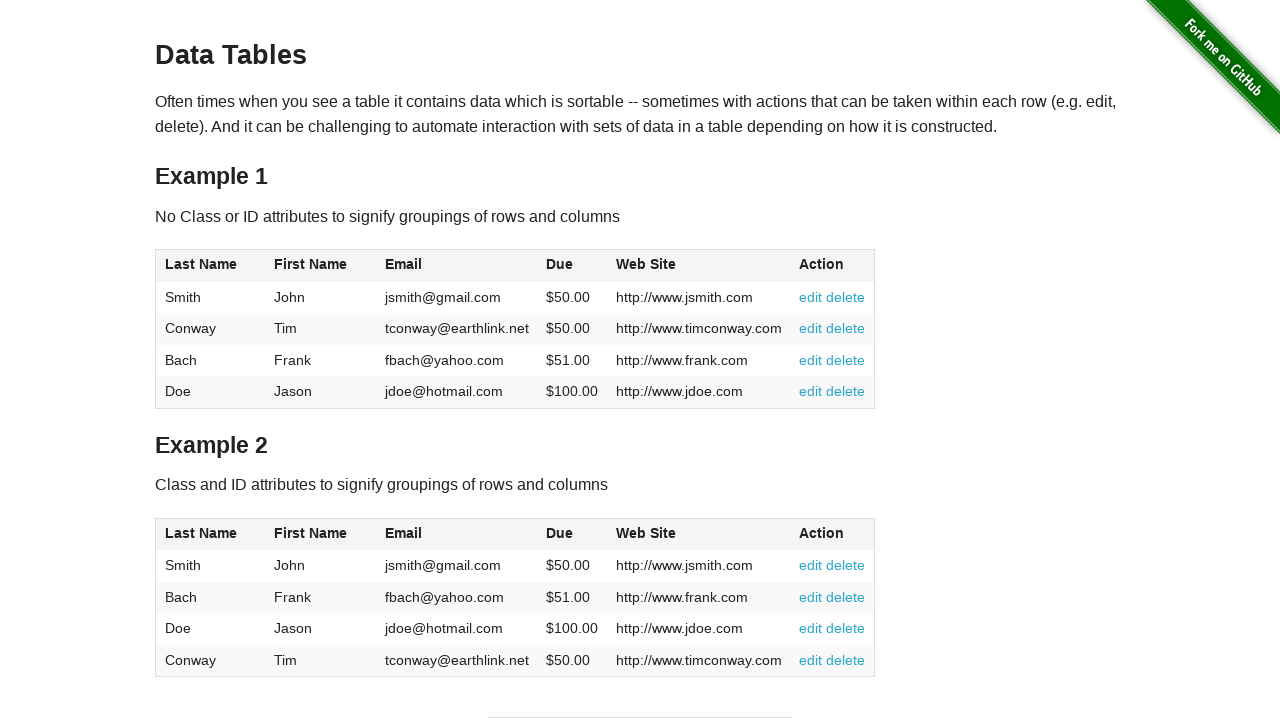

Verified Due column values are sorted in ascending order
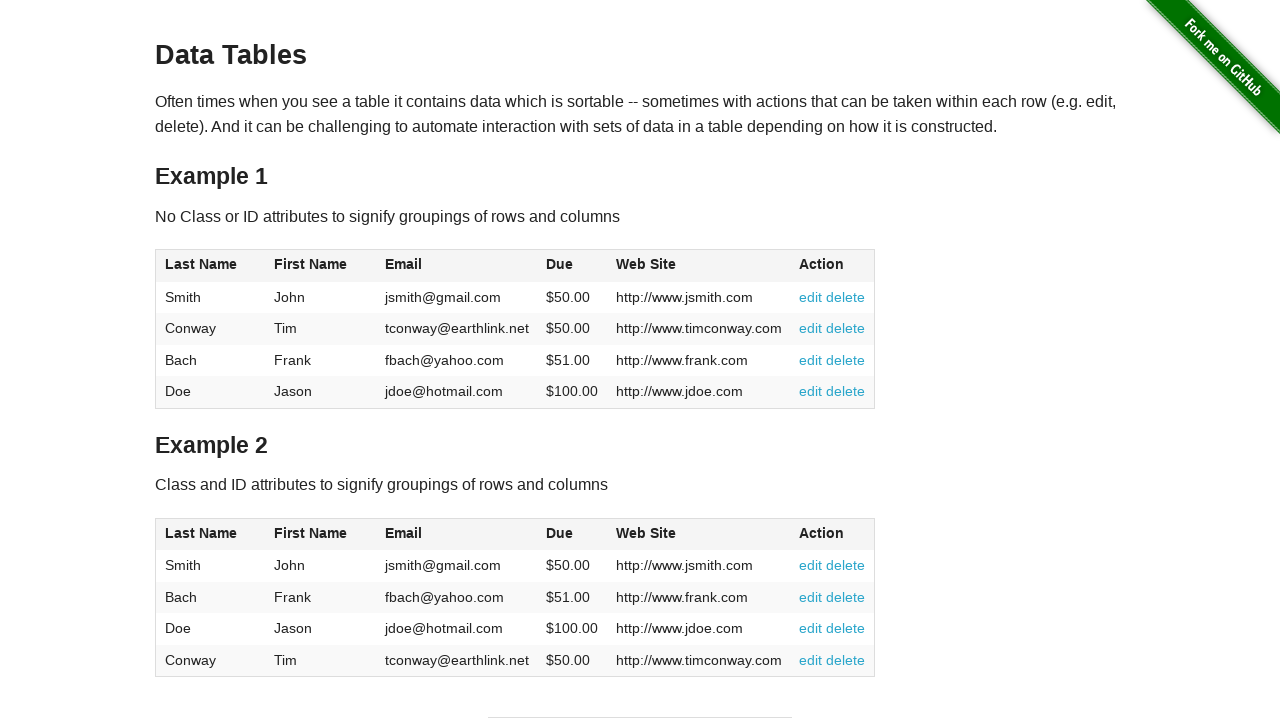

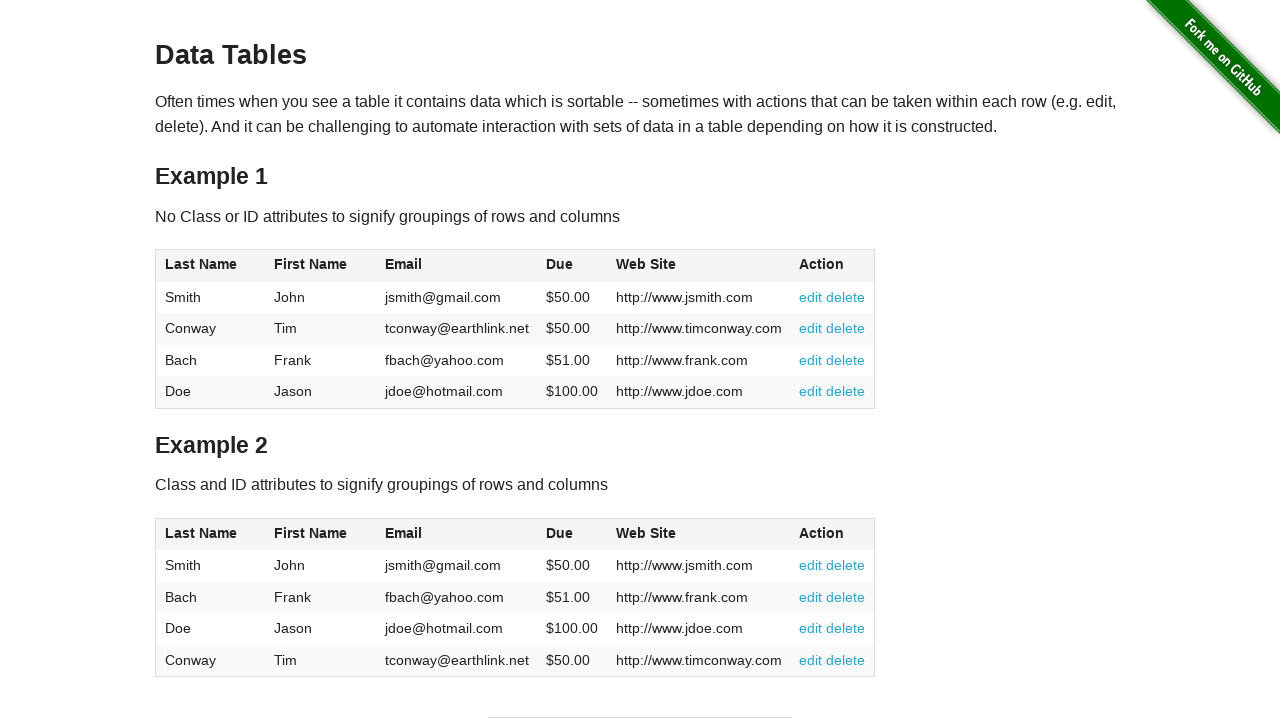